Tests double-click functionality on W3Schools by switching to an iframe and performing a double-click action on a text element, then verifying the element's style changes to red

Starting URL: https://www.w3schools.com/tags/tryit.asp?filename=tryhtml5_ev_ondblclick2

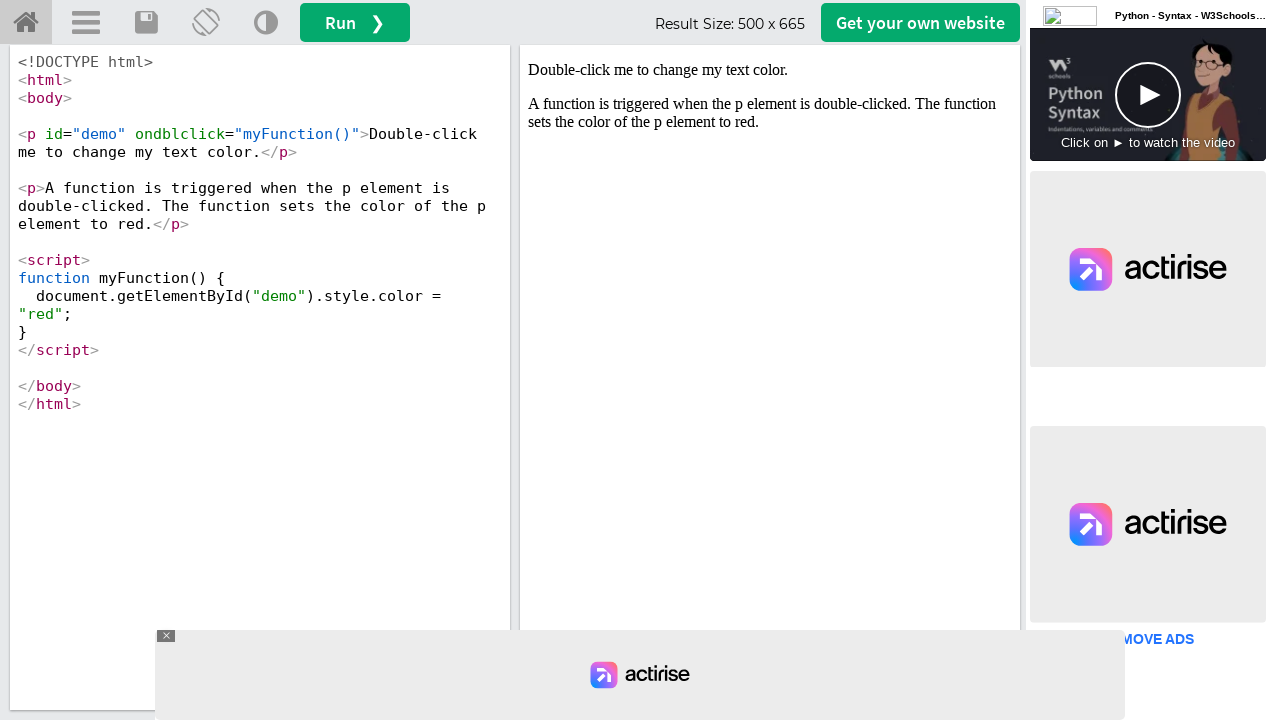

Located iframe with ID 'iframeResult' containing the test content
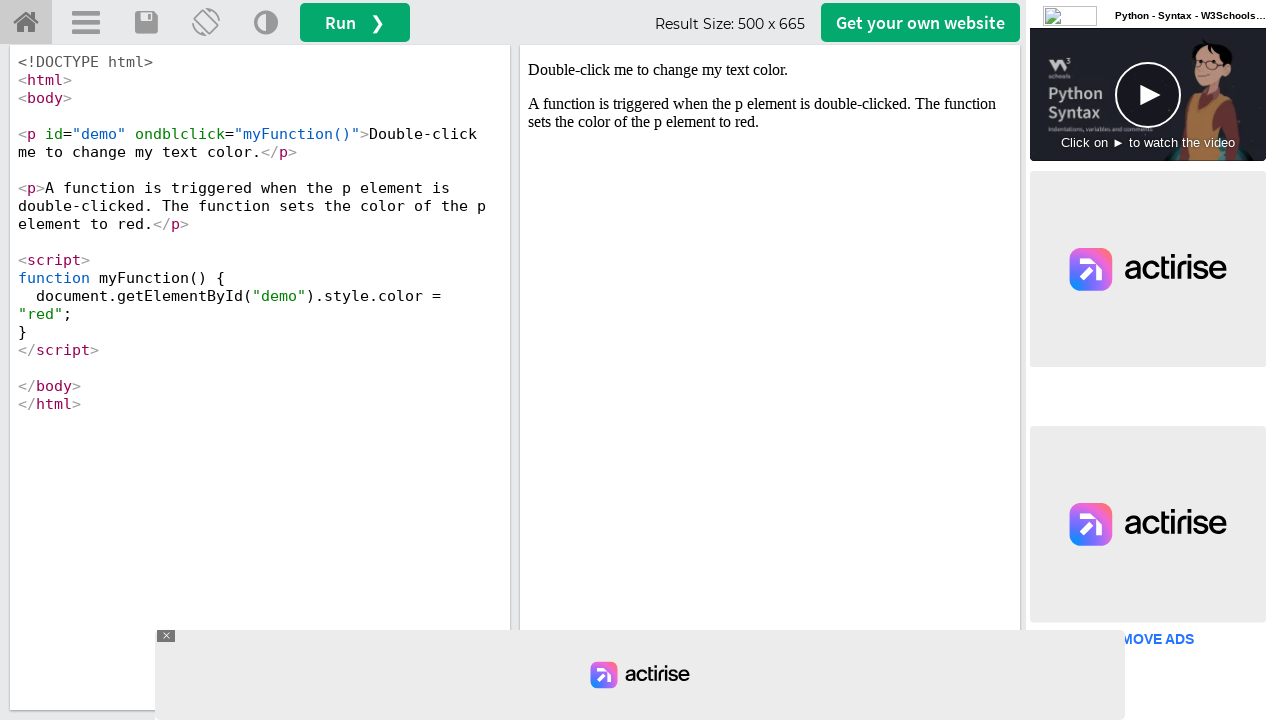

Double-clicked on the demo text element to trigger ondblclick event at (770, 70) on #iframeResult >> internal:control=enter-frame >> #demo
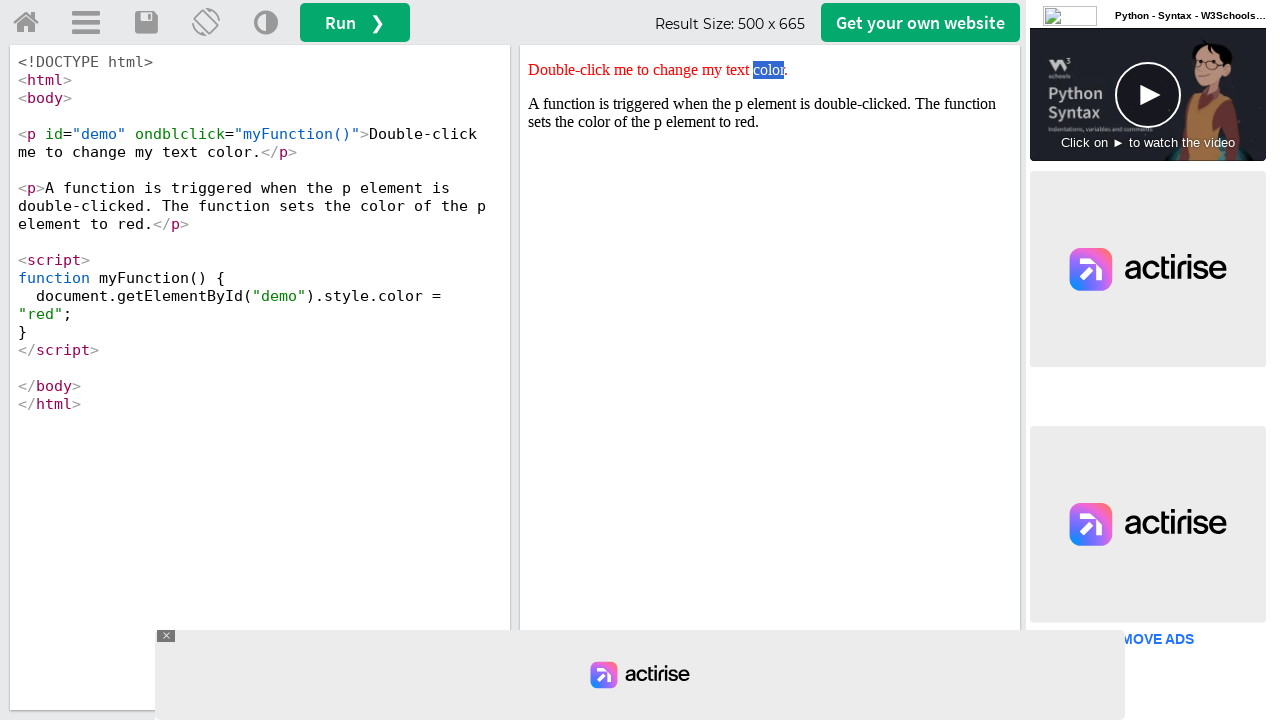

Located the demo element to verify style changes
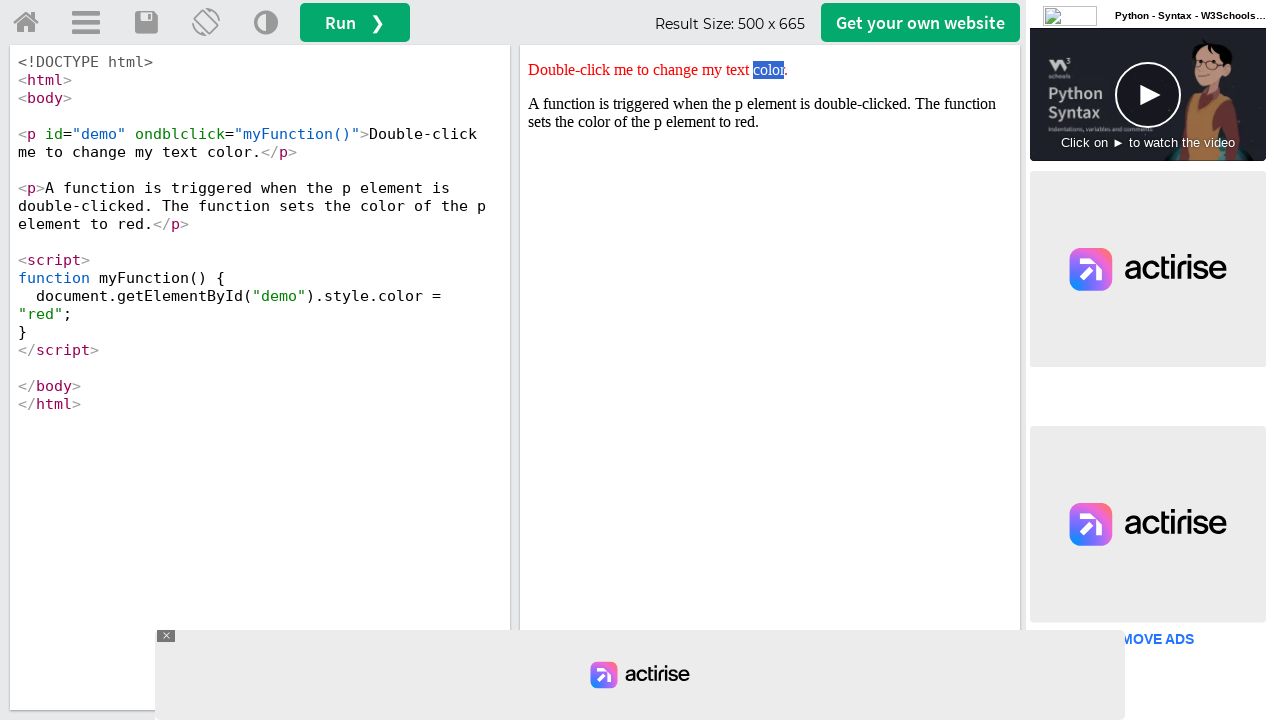

Retrieved the style attribute from the demo element
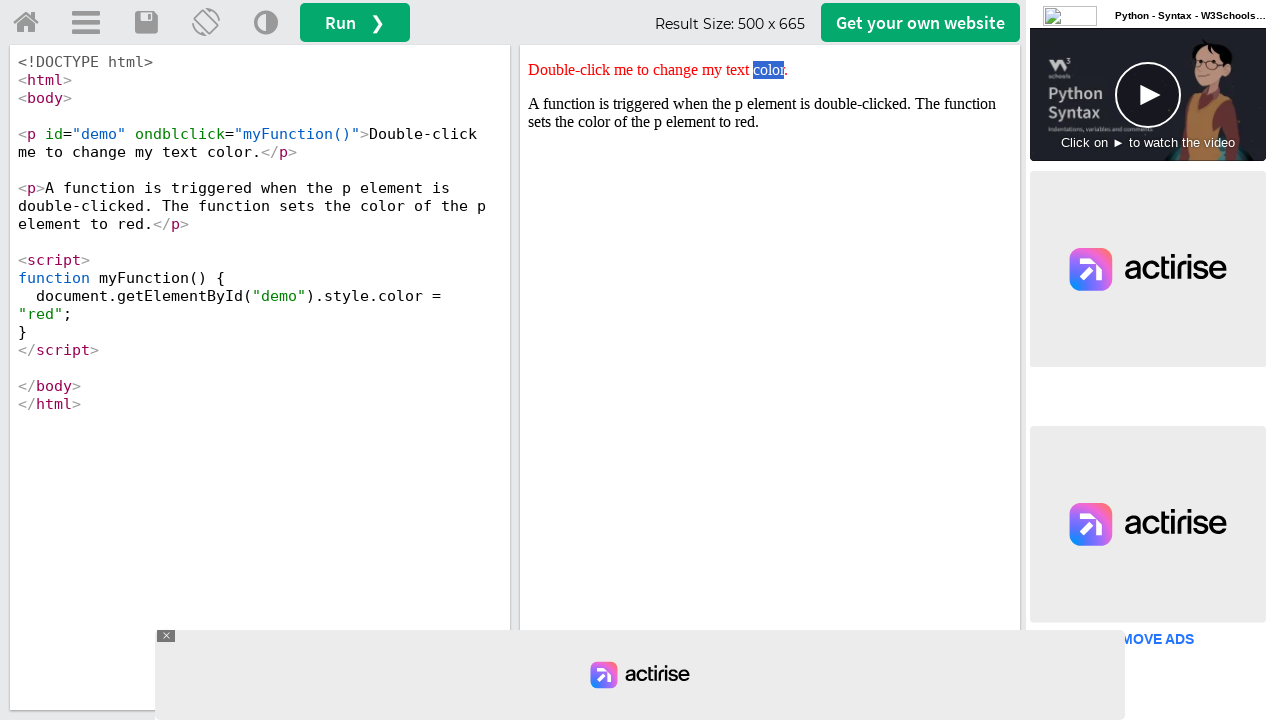

Verified that the element's style contains 'red' color
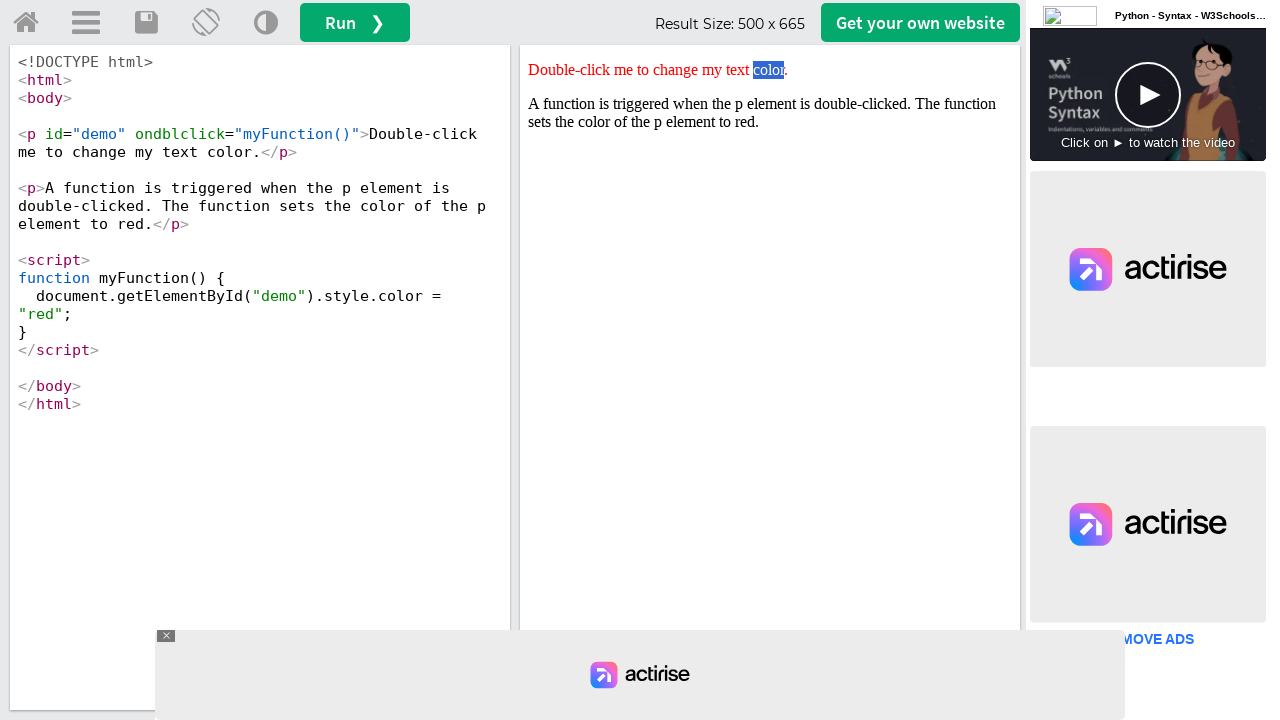

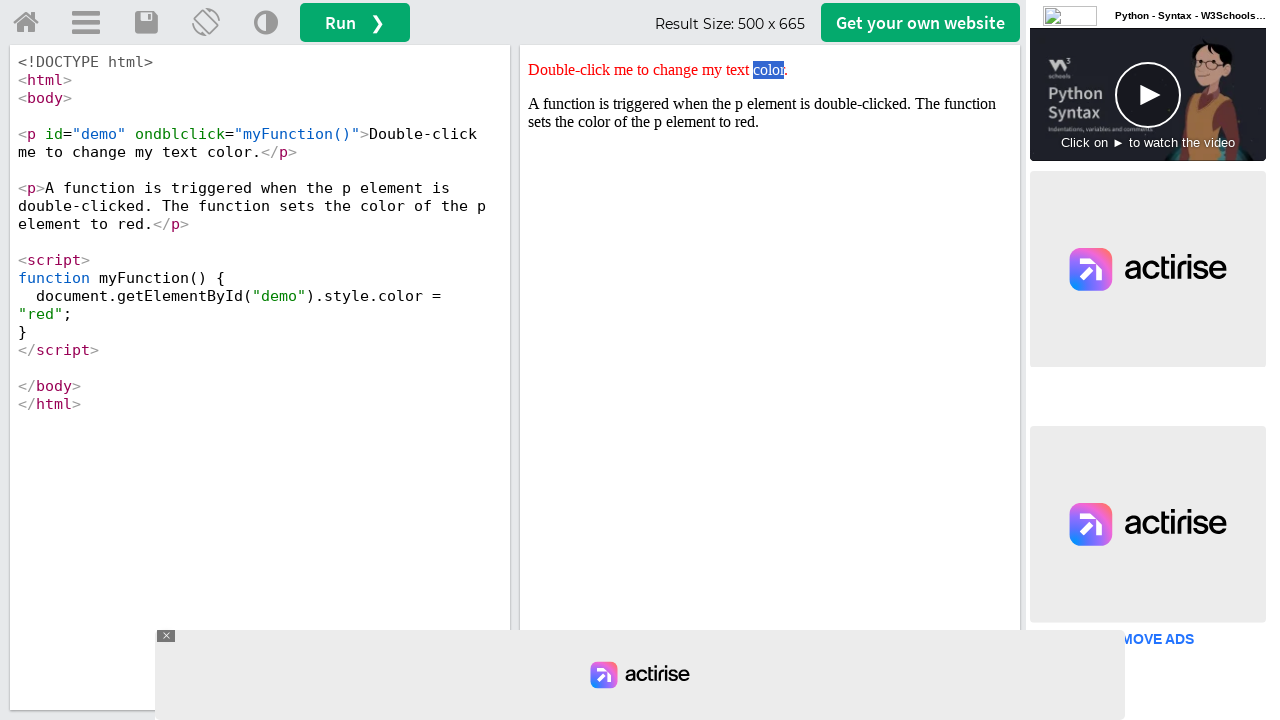